Tests dynamic content loading by clicking a Start button and verifying that "Hello World!" text appears

Starting URL: http://the-internet.herokuapp.com/dynamic_loading/2

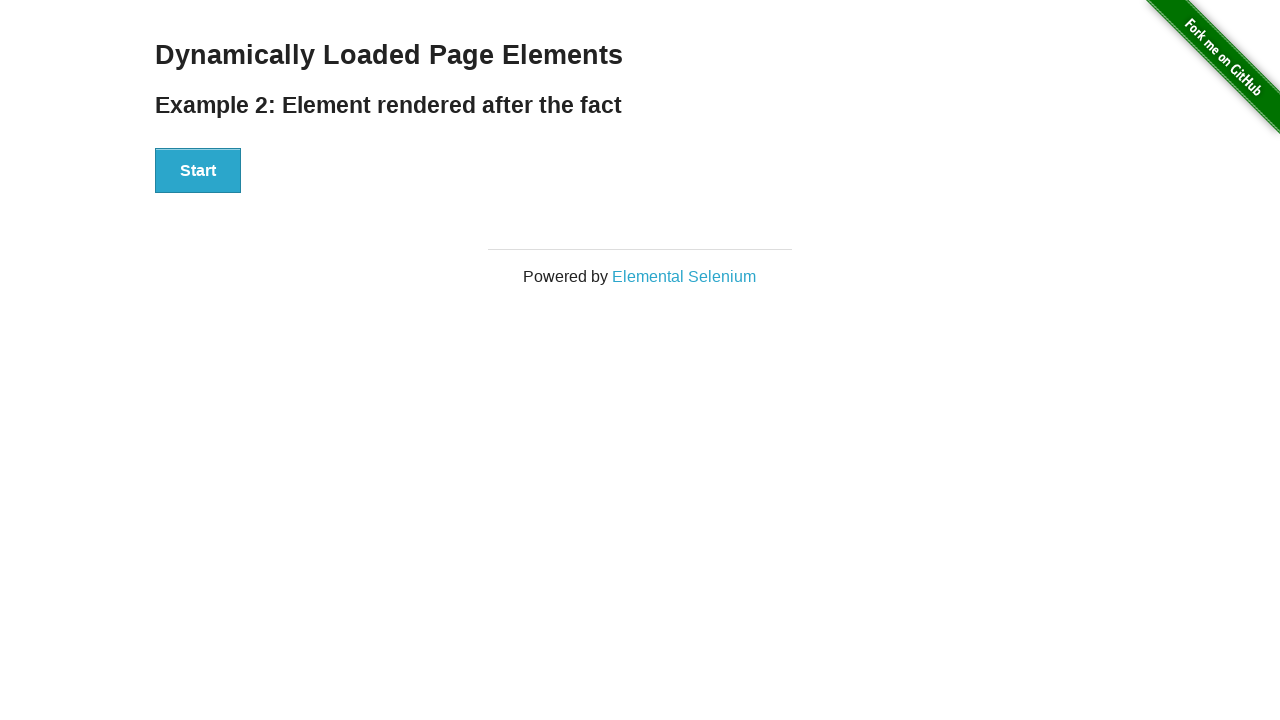

Clicked the Start button to trigger dynamic content loading at (198, 171) on xpath=//button[text()='Start']
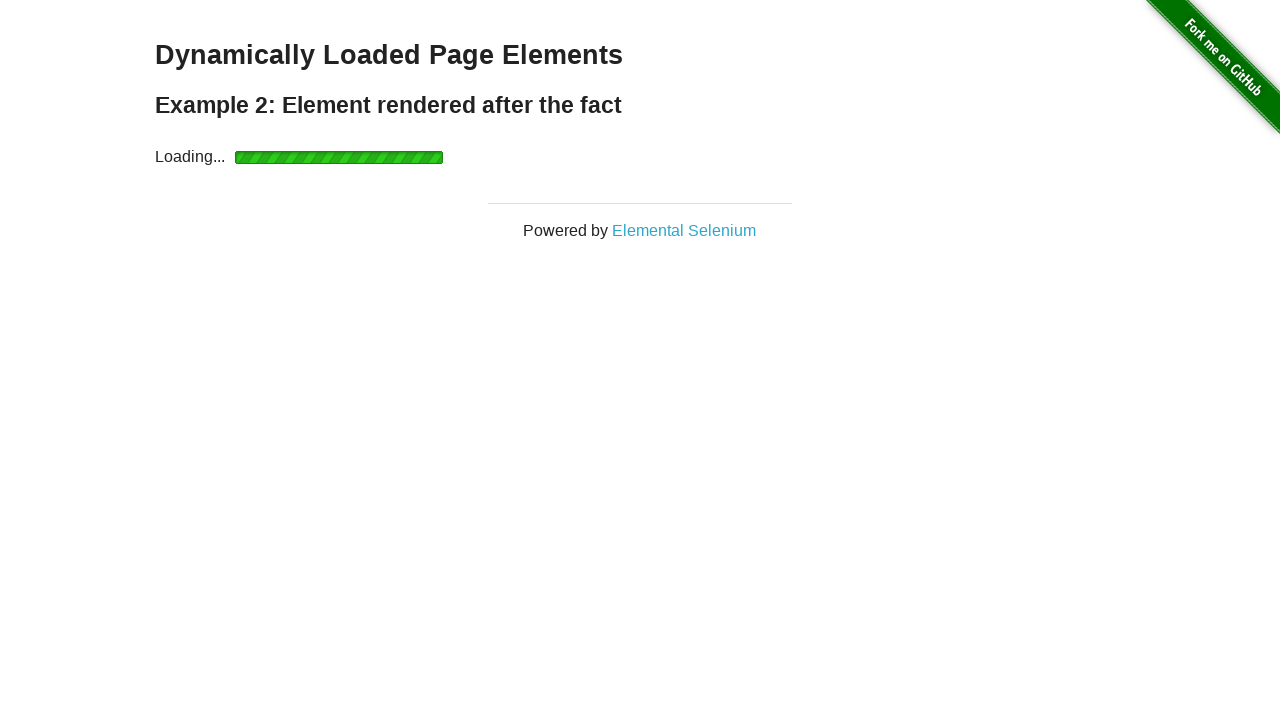

Waited for 'Hello World!' text to appear dynamically
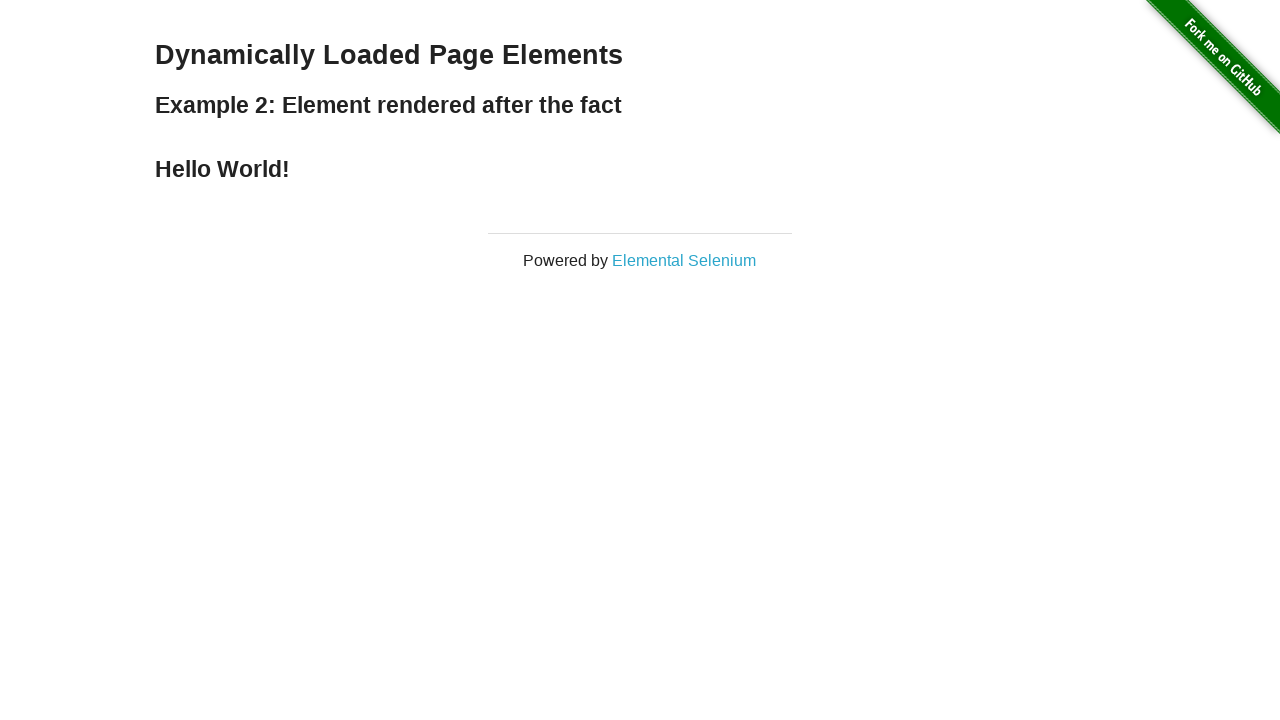

Retrieved 'Hello World!' text content
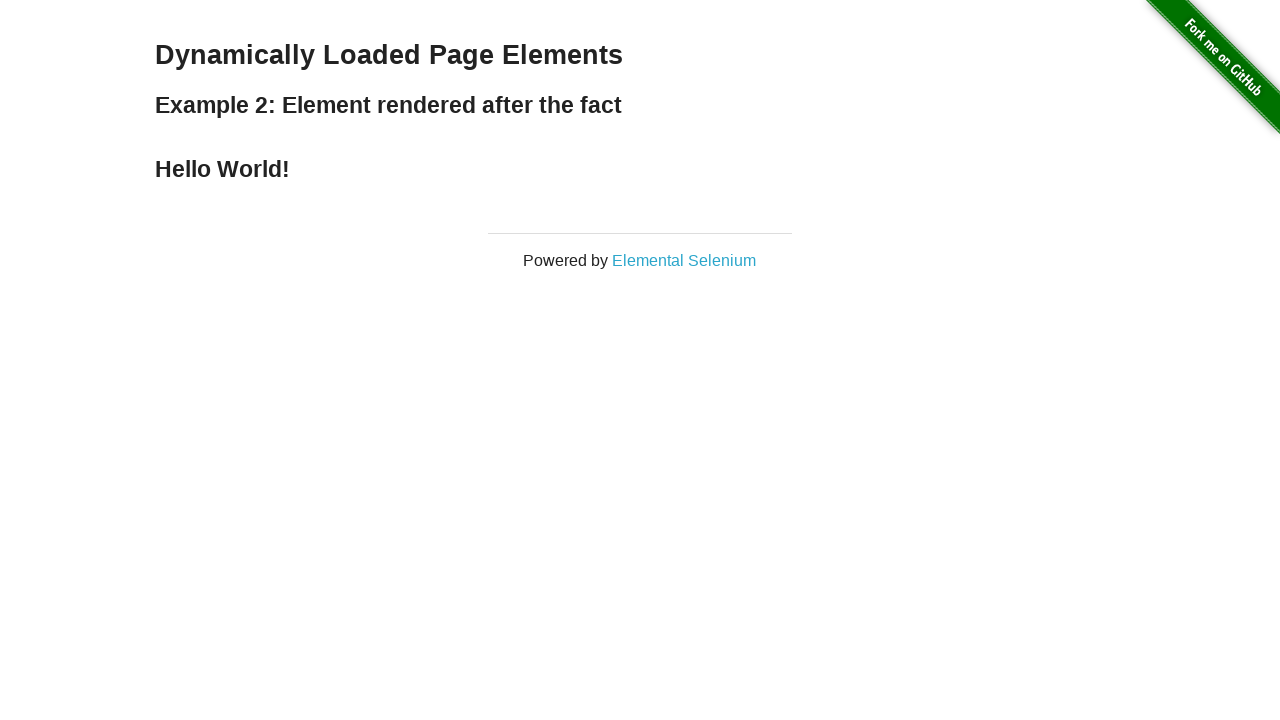

Verified that 'Hello World!' text matches expected content
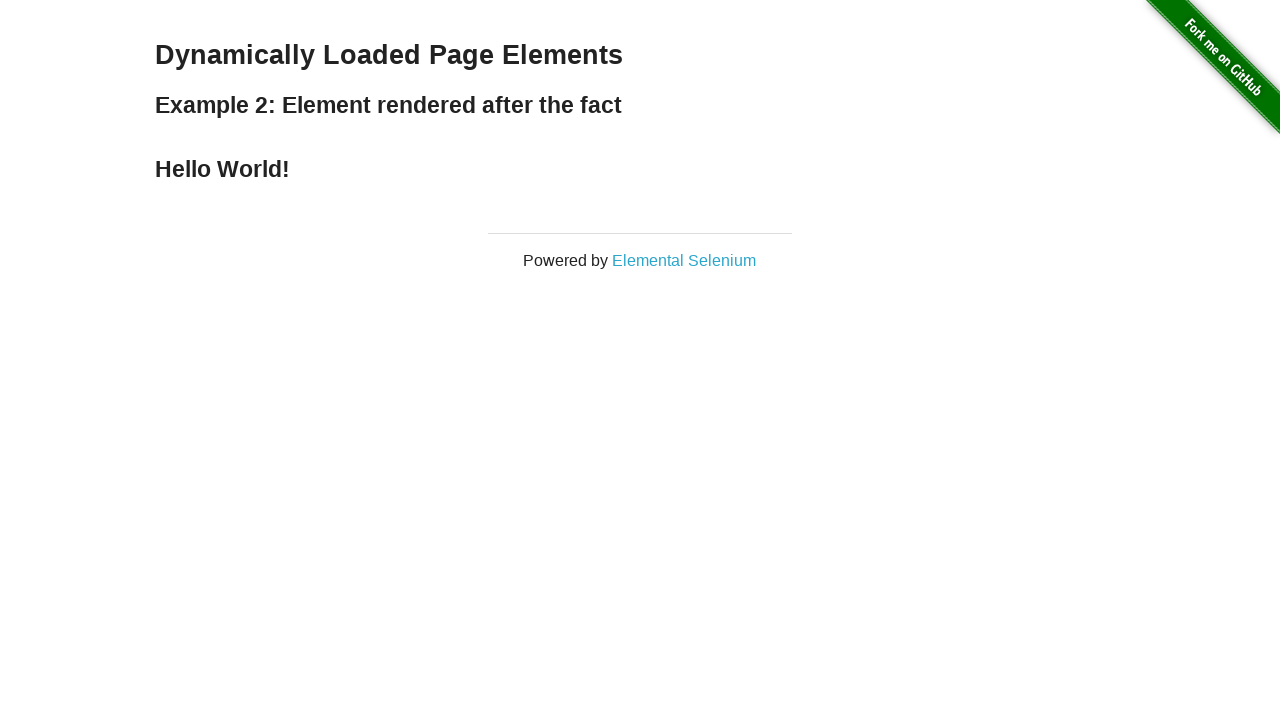

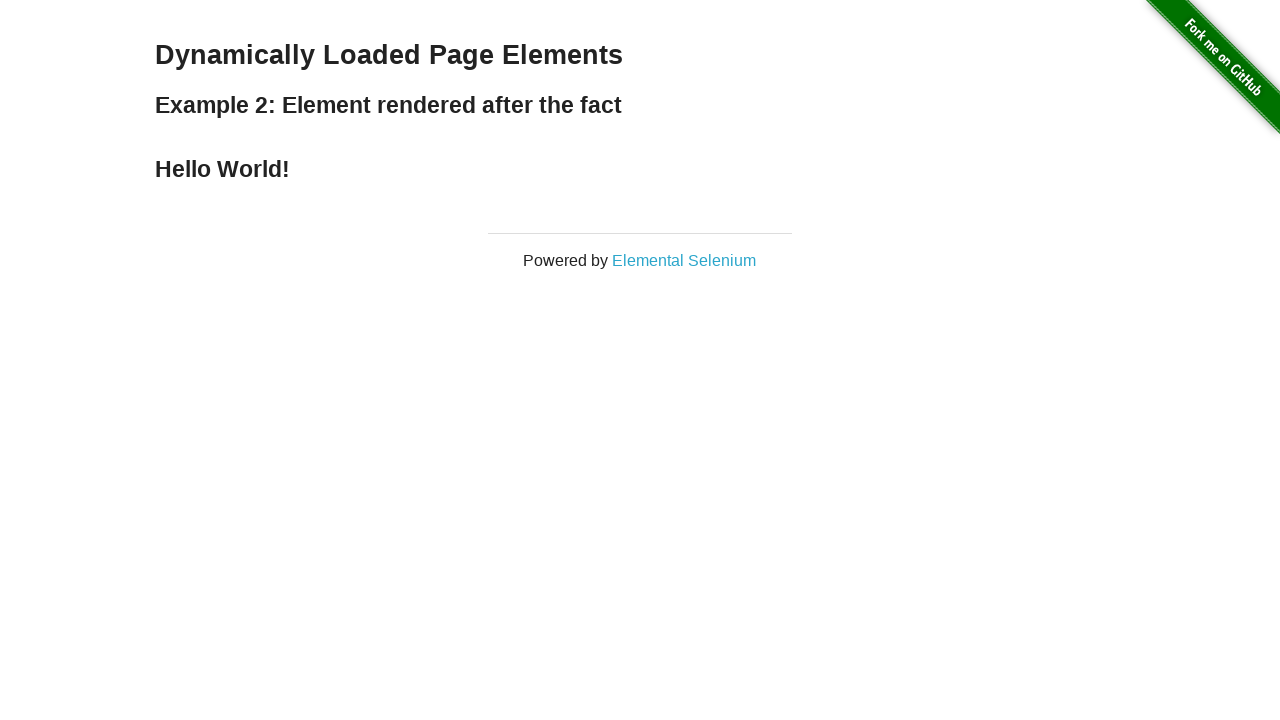